Tests the number input form by entering a numeric value, clicking the display button, and verifying the output matches the input value.

Starting URL: https://practice.expandtesting.com/inputs

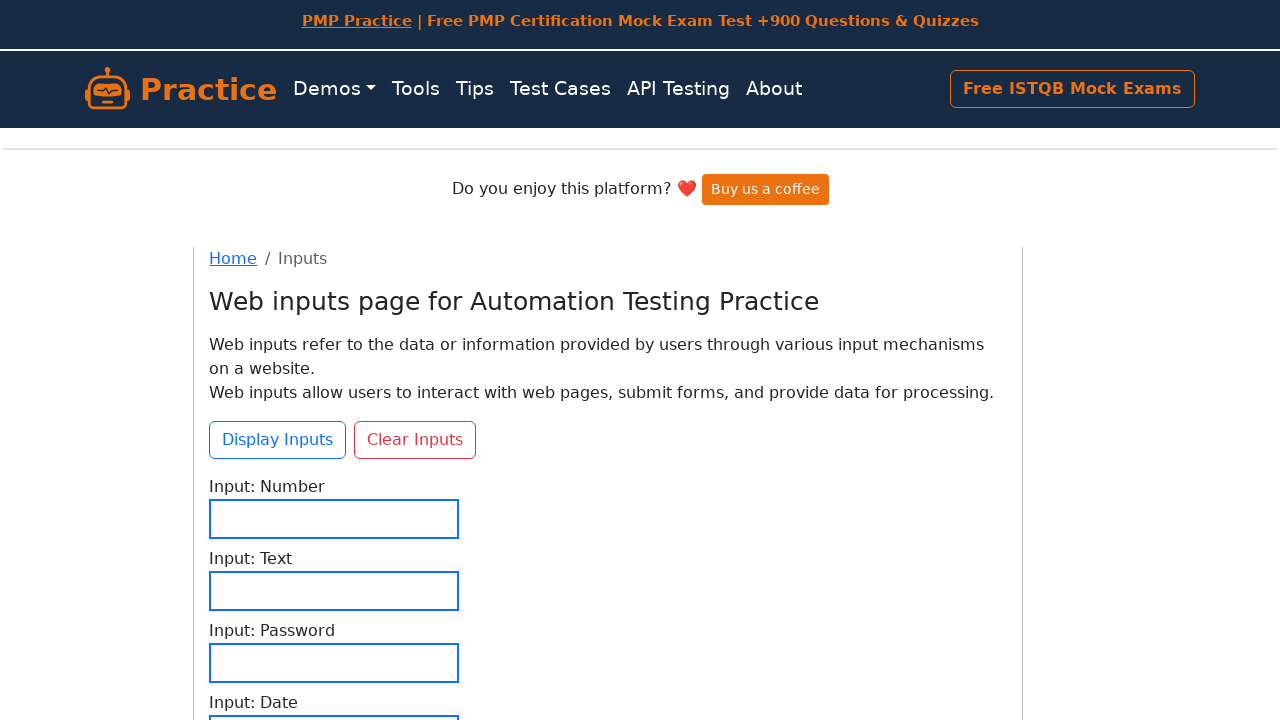

Filled number input field with value '220' on #input-number
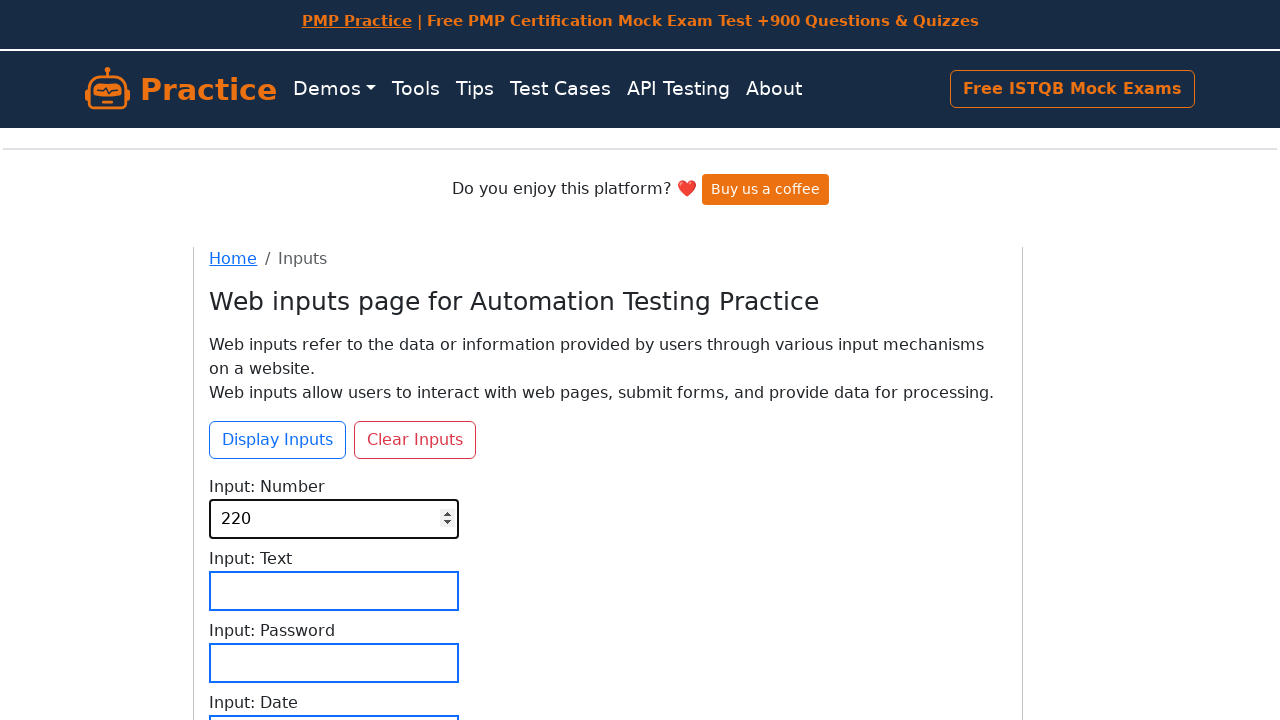

Clicked the display inputs button at (278, 440) on #btn-display-inputs
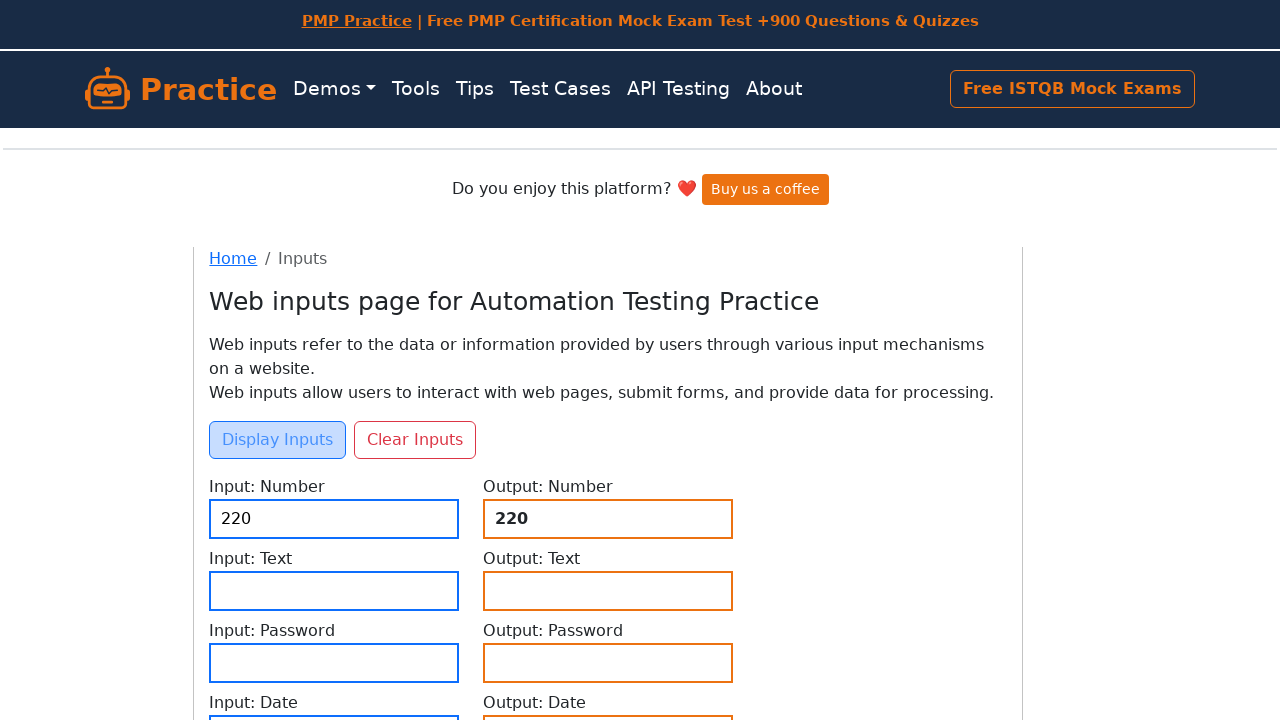

Output number element loaded
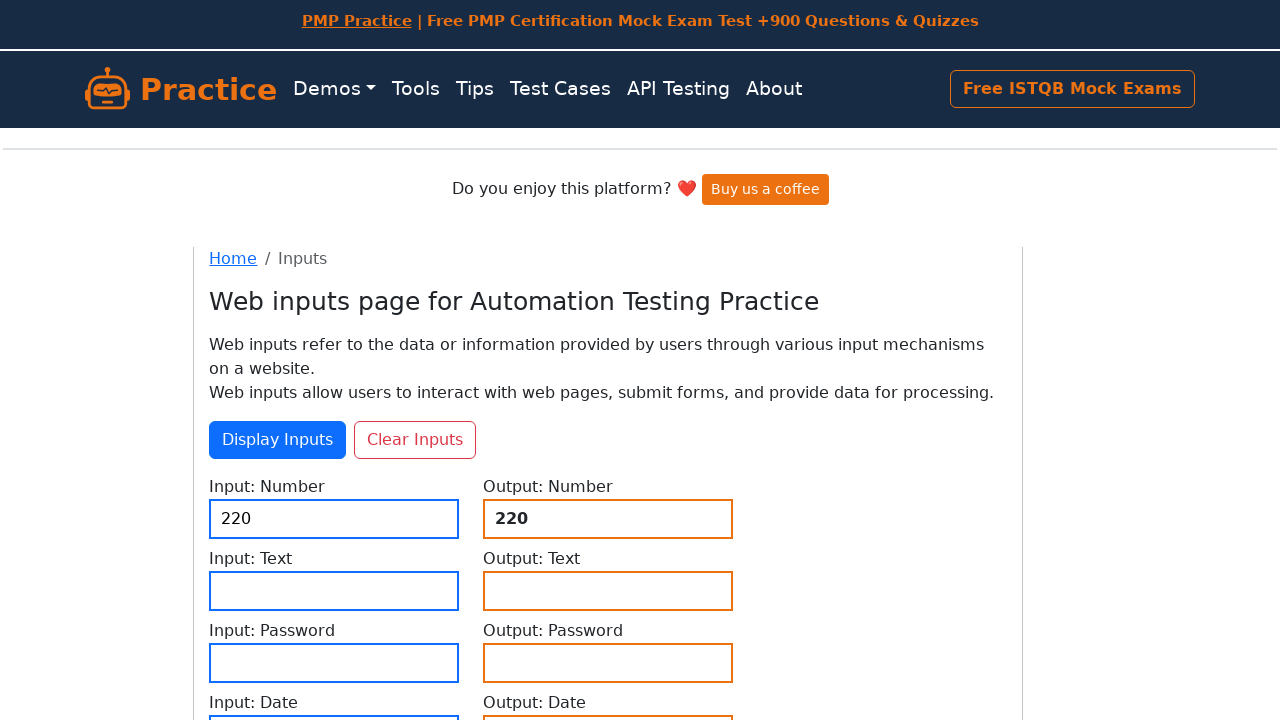

Retrieved output text: '220'
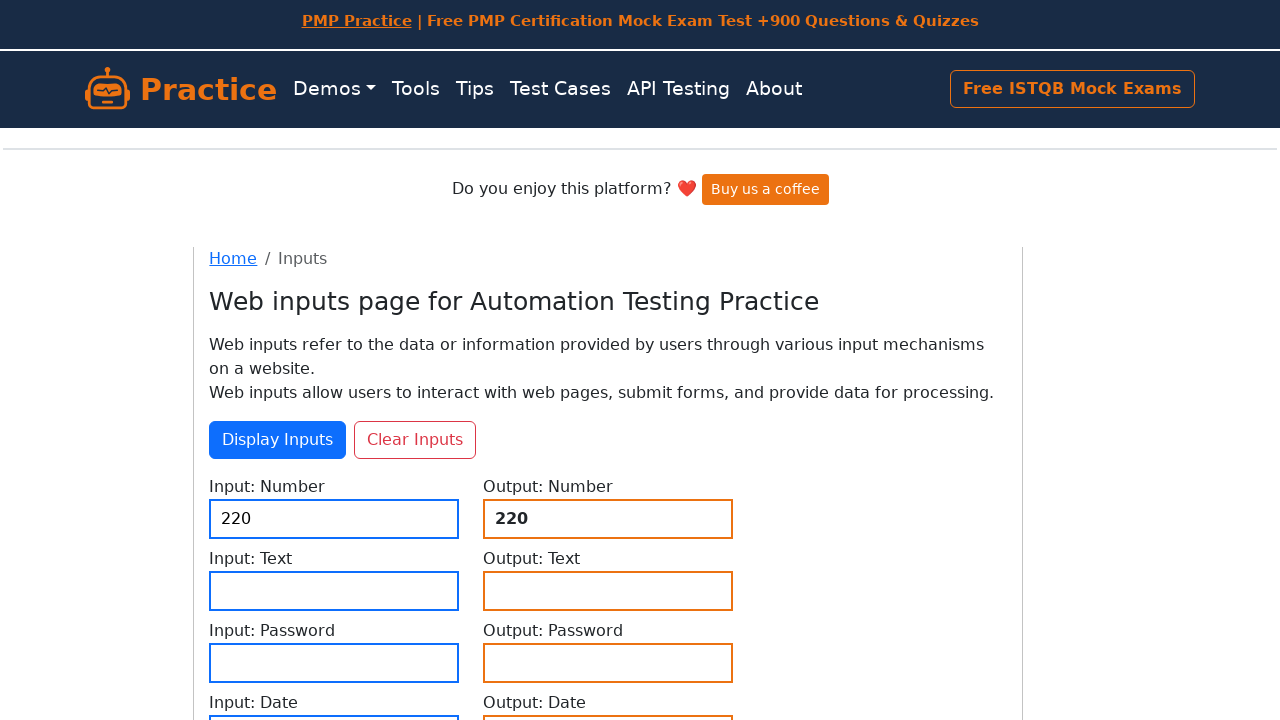

Verified output '220' matches input '220'
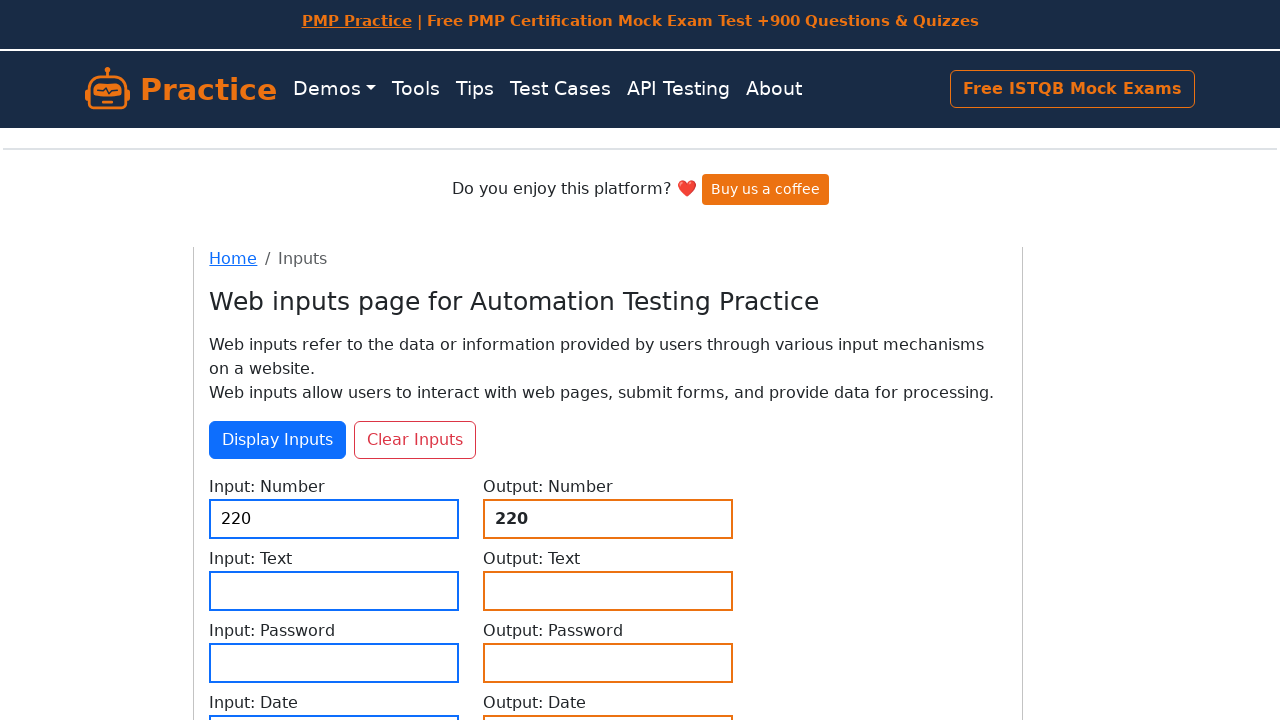

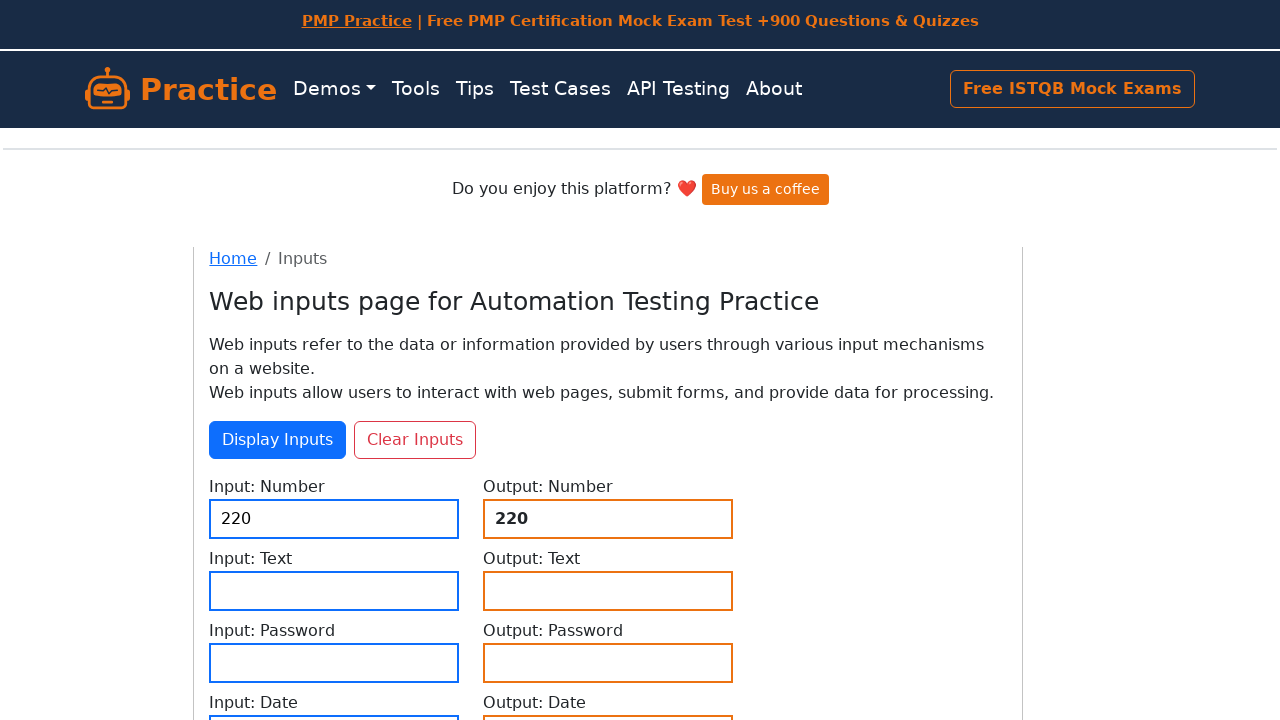